Tests JavaScript confirmation alert by clicking a button to trigger the alert, accepting it, and verifying the result text

Starting URL: http://practice.cydeo.com/javascript_alerts

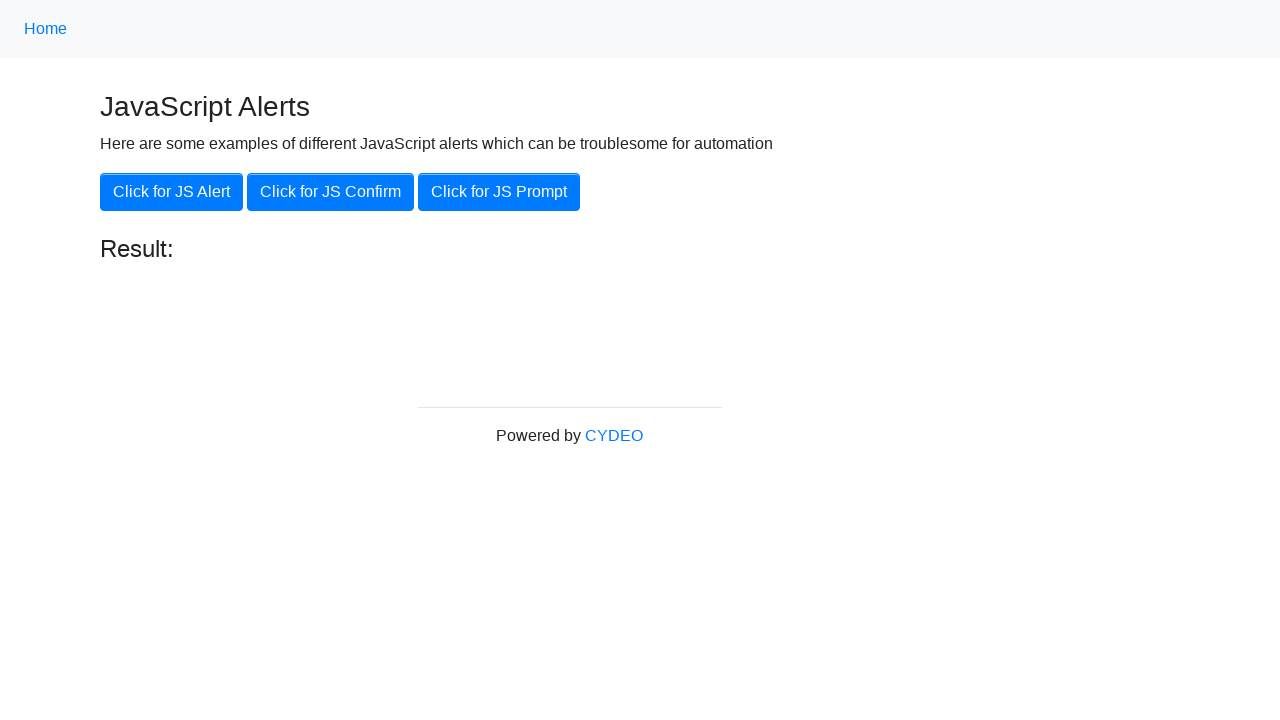

Clicked button to trigger JS confirmation alert at (330, 192) on xpath=//button[@onclick='jsConfirm()']
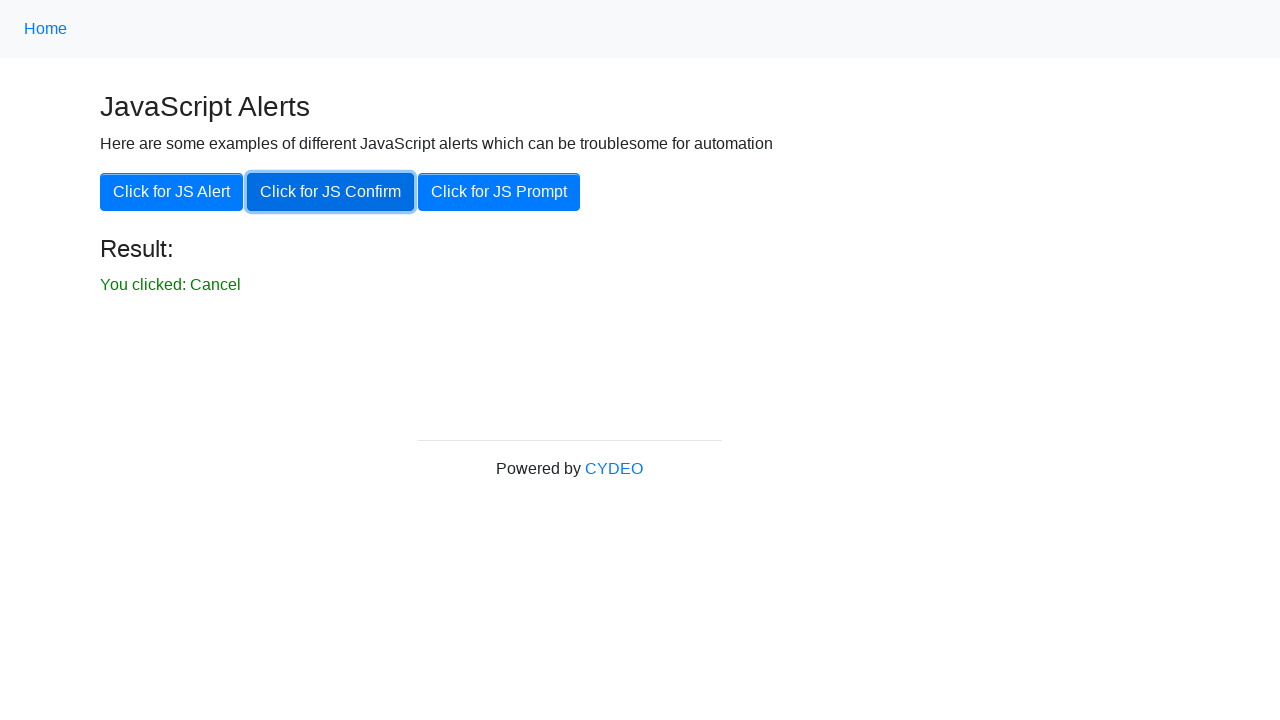

Set up dialog handler to accept alerts
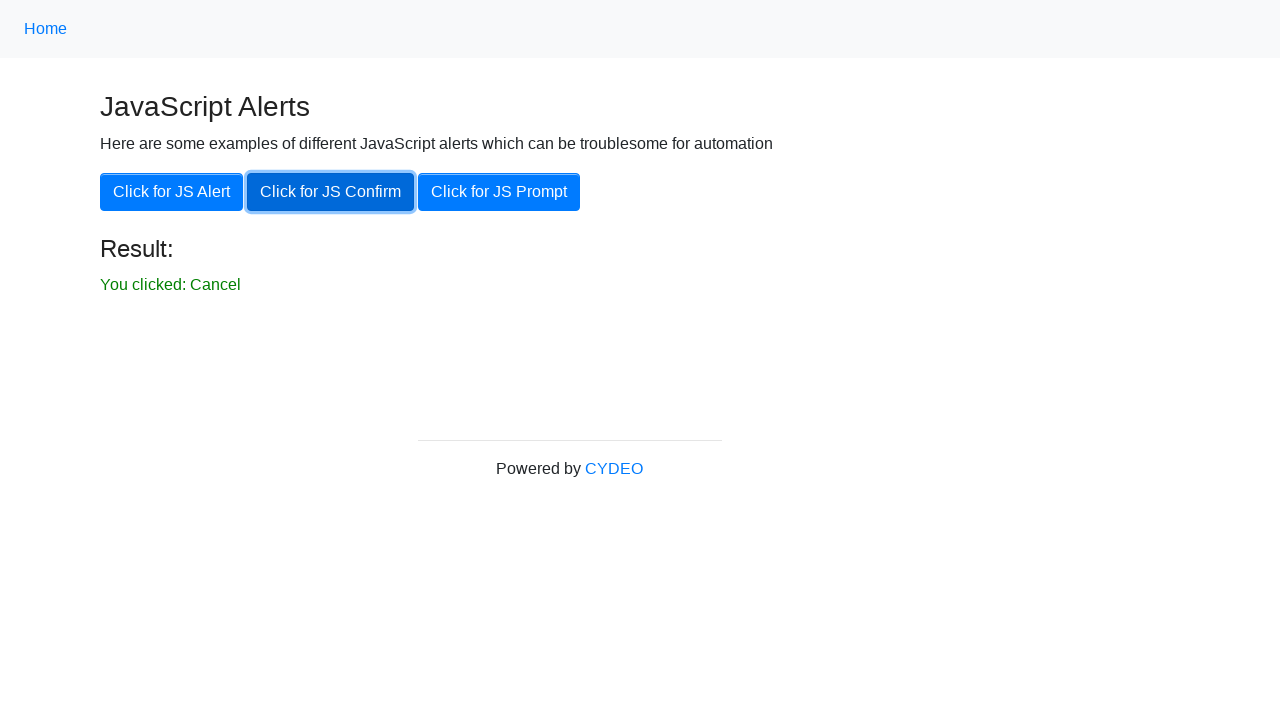

Clicked button to trigger confirmation alert and accept it at (330, 192) on xpath=//button[@onclick='jsConfirm()']
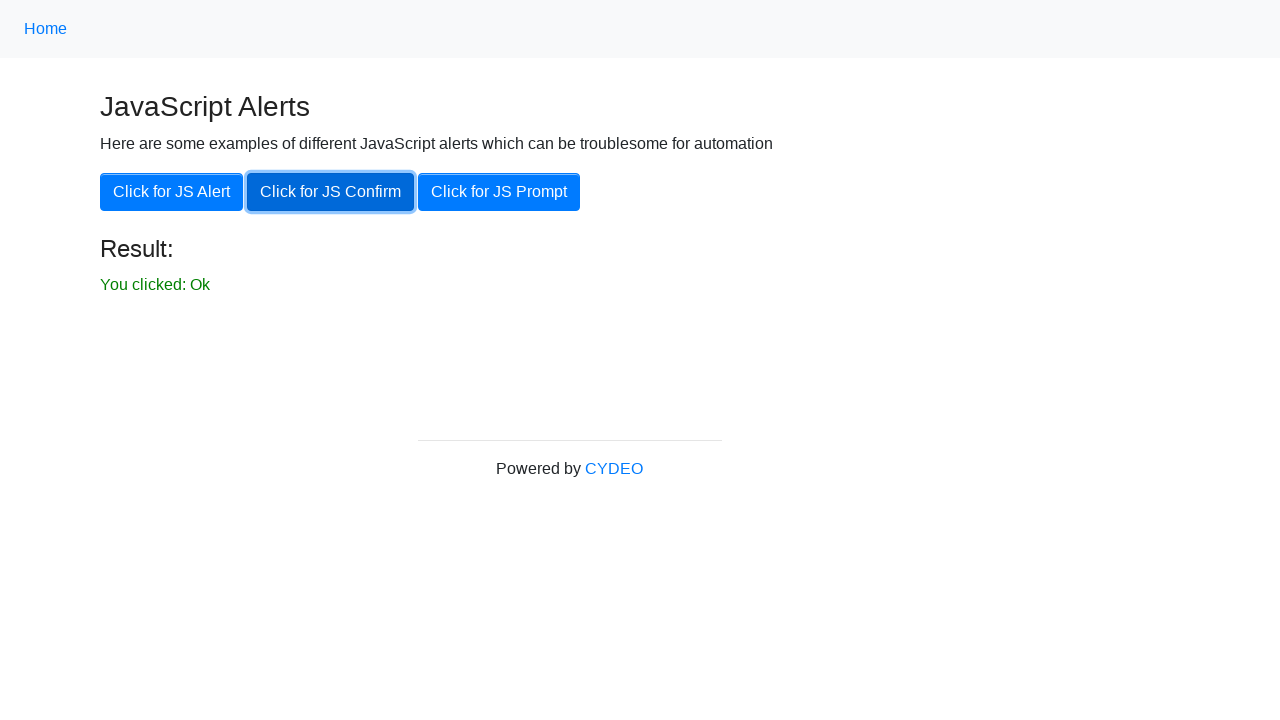

Result element loaded on page
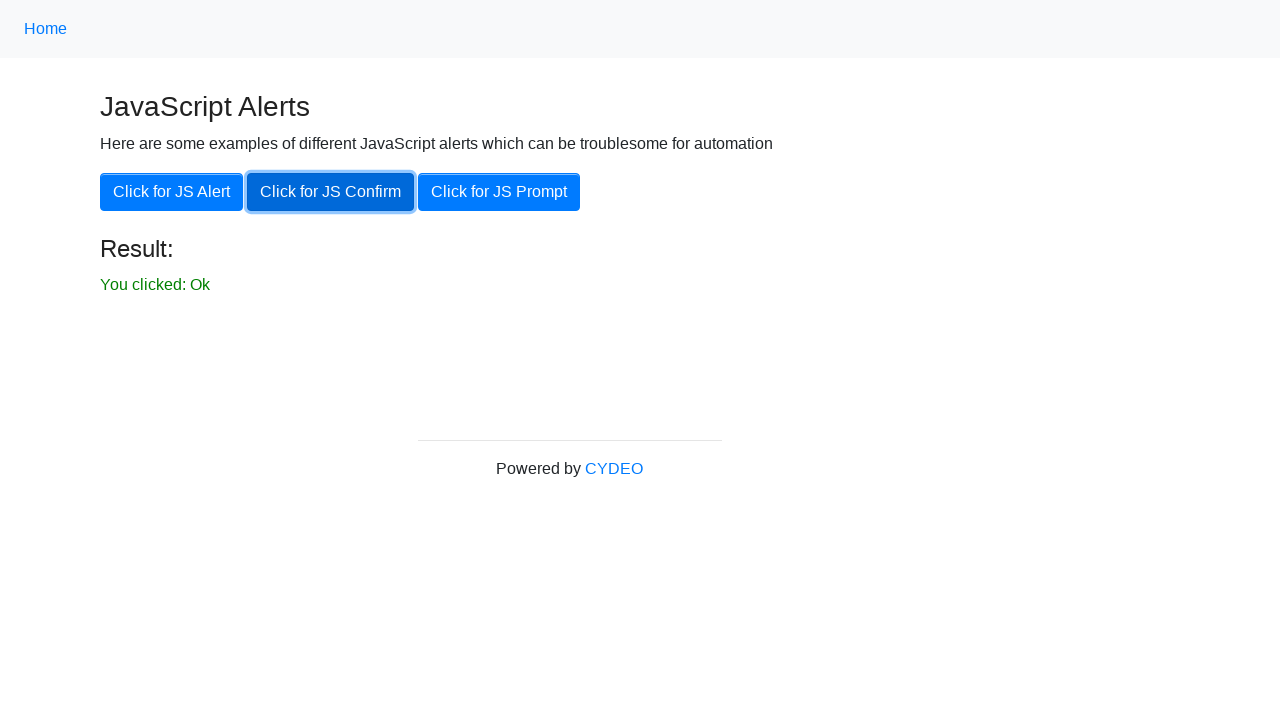

Located result text element
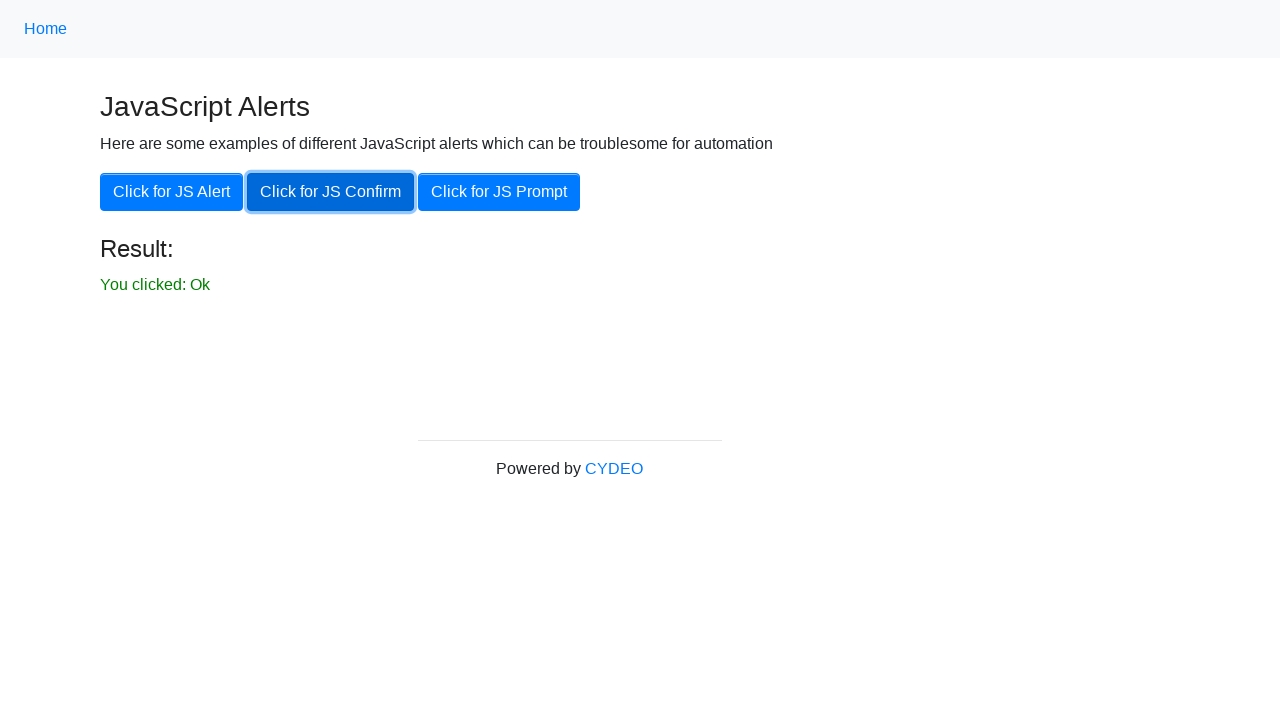

Verified result text is visible
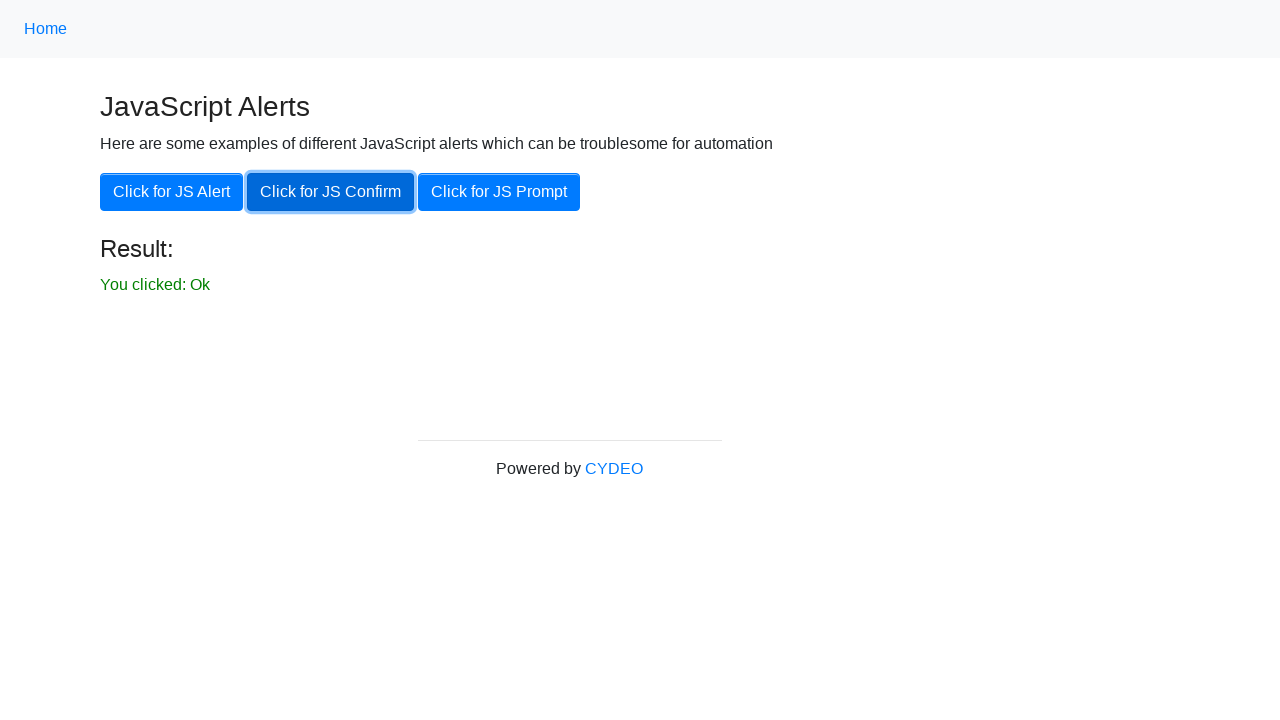

Verified result text content is 'You clicked: Ok'
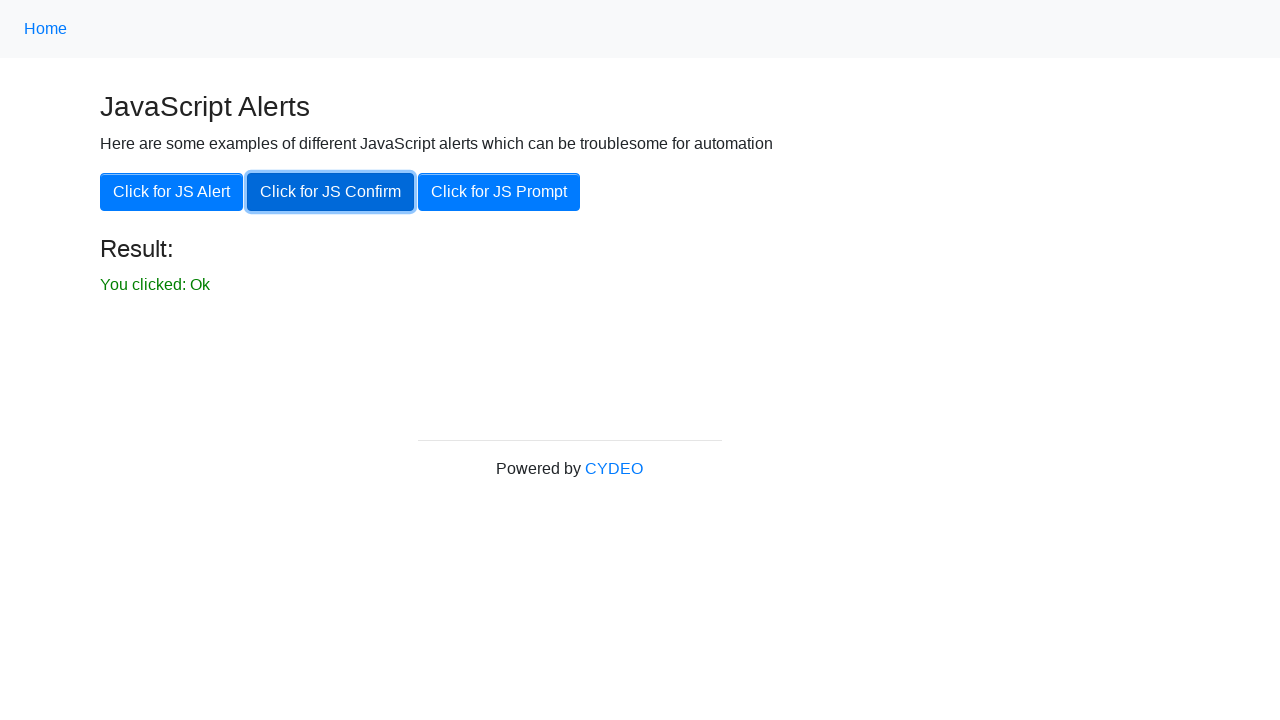

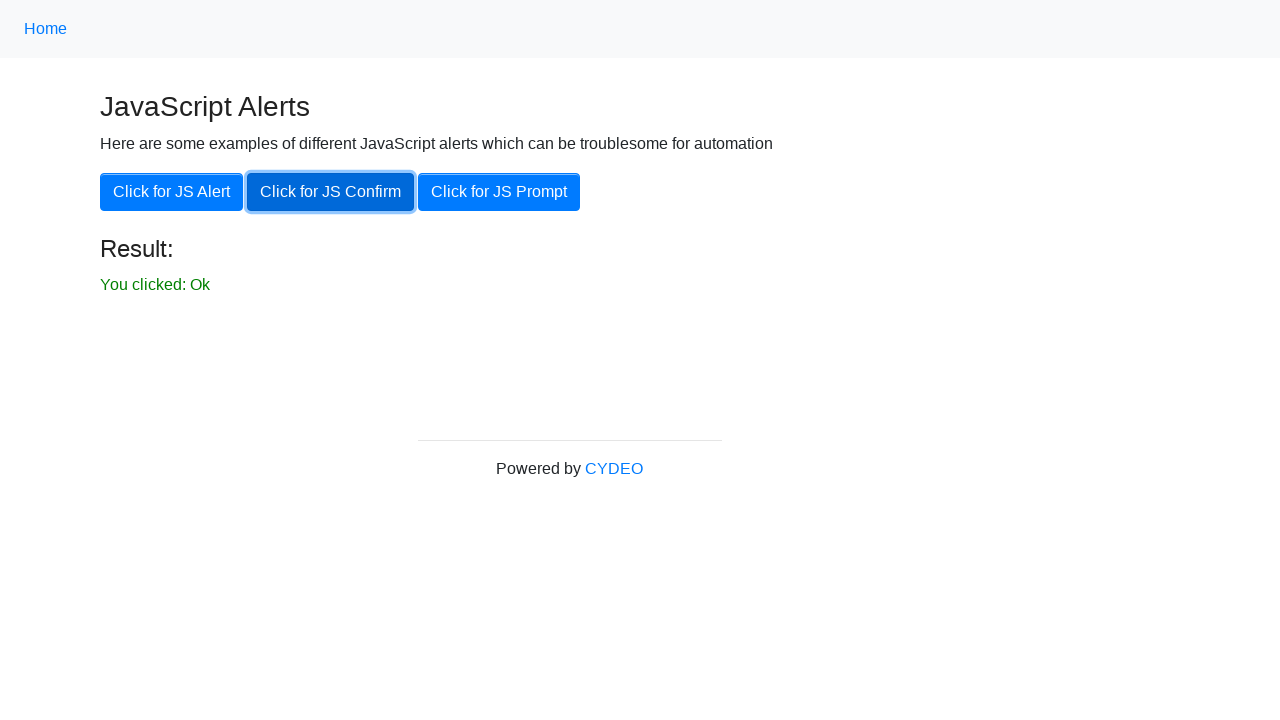